Navigates to Swiggy food delivery website and enters a location in the location search field

Starting URL: https://www.swiggy.com/

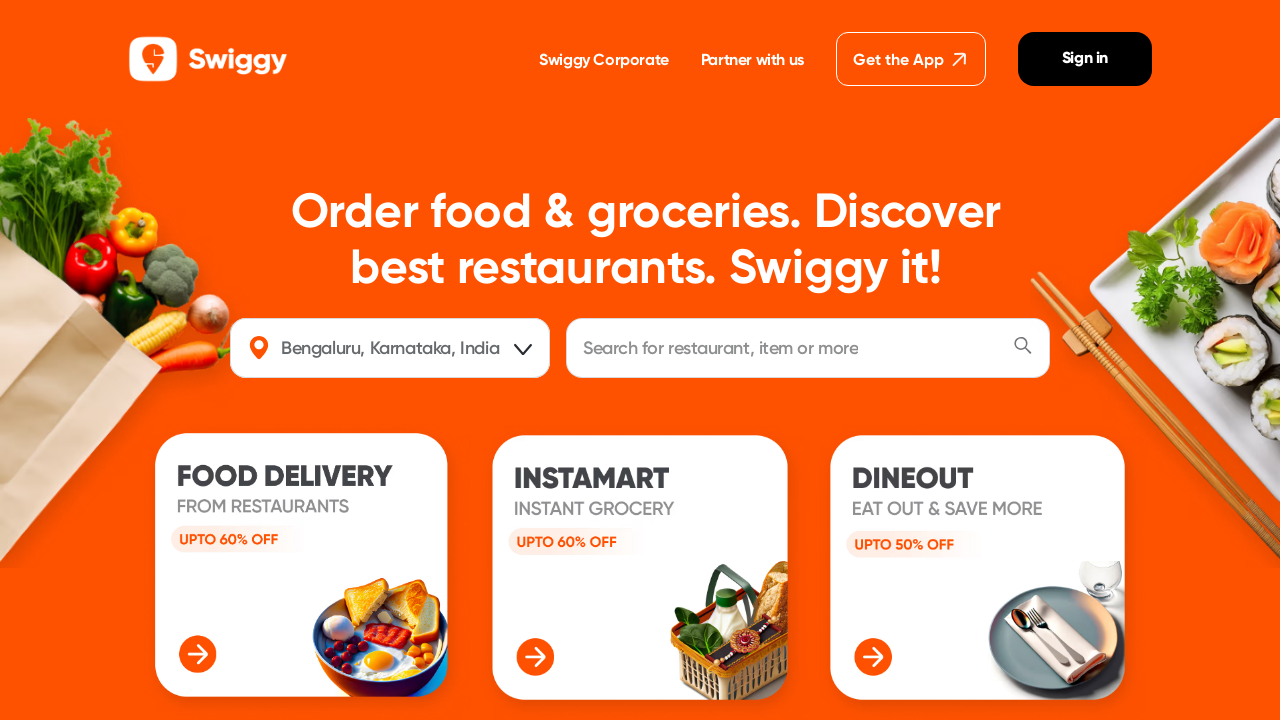

Navigated to Swiggy website
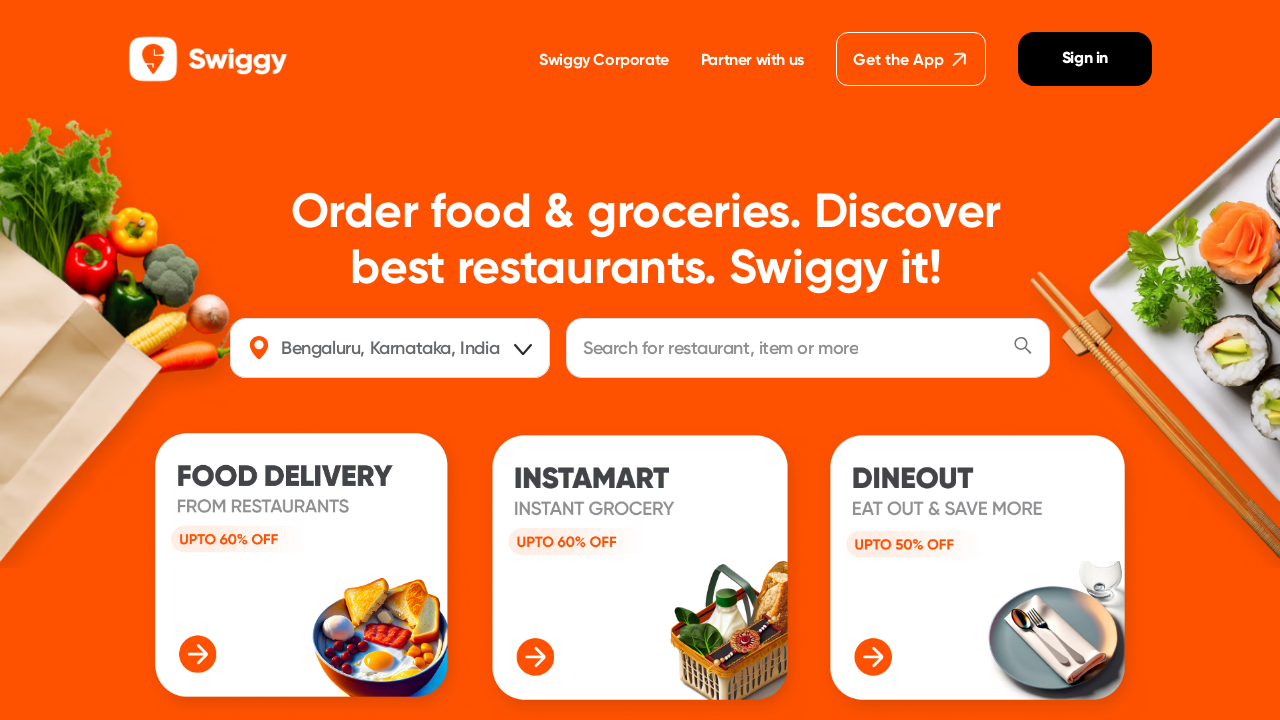

Entered 'Chennai' in the location search field on #location
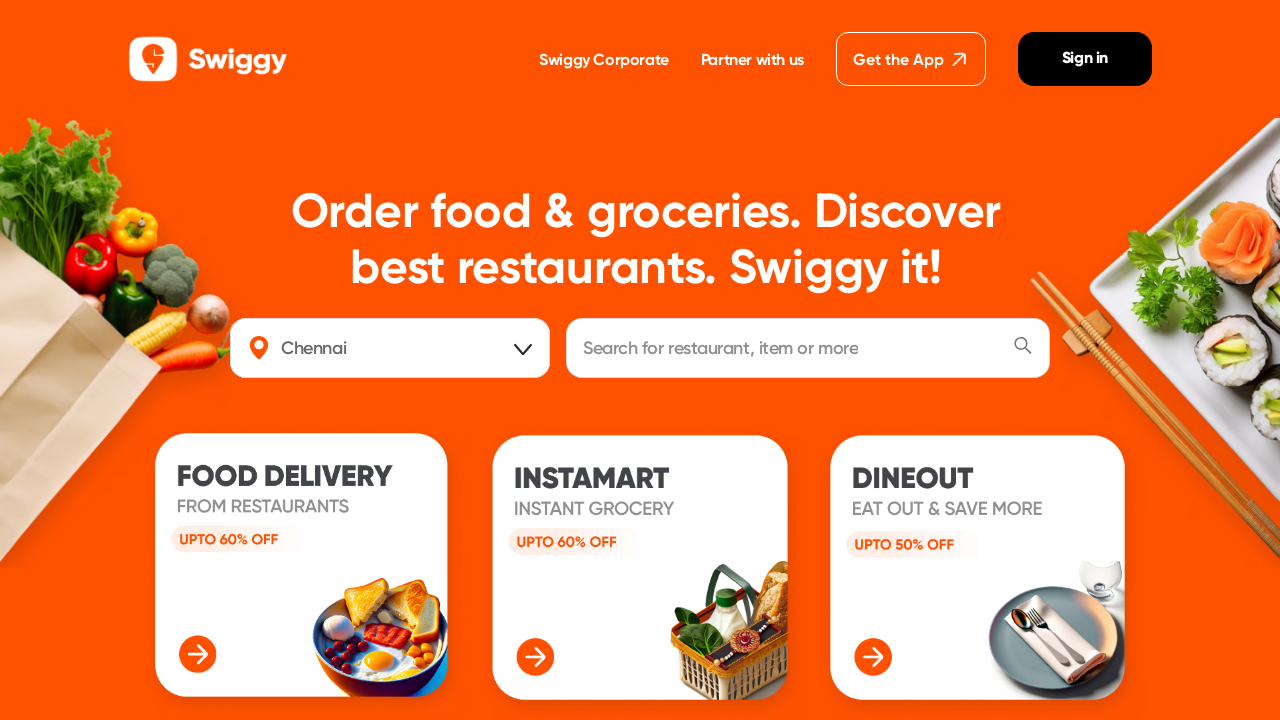

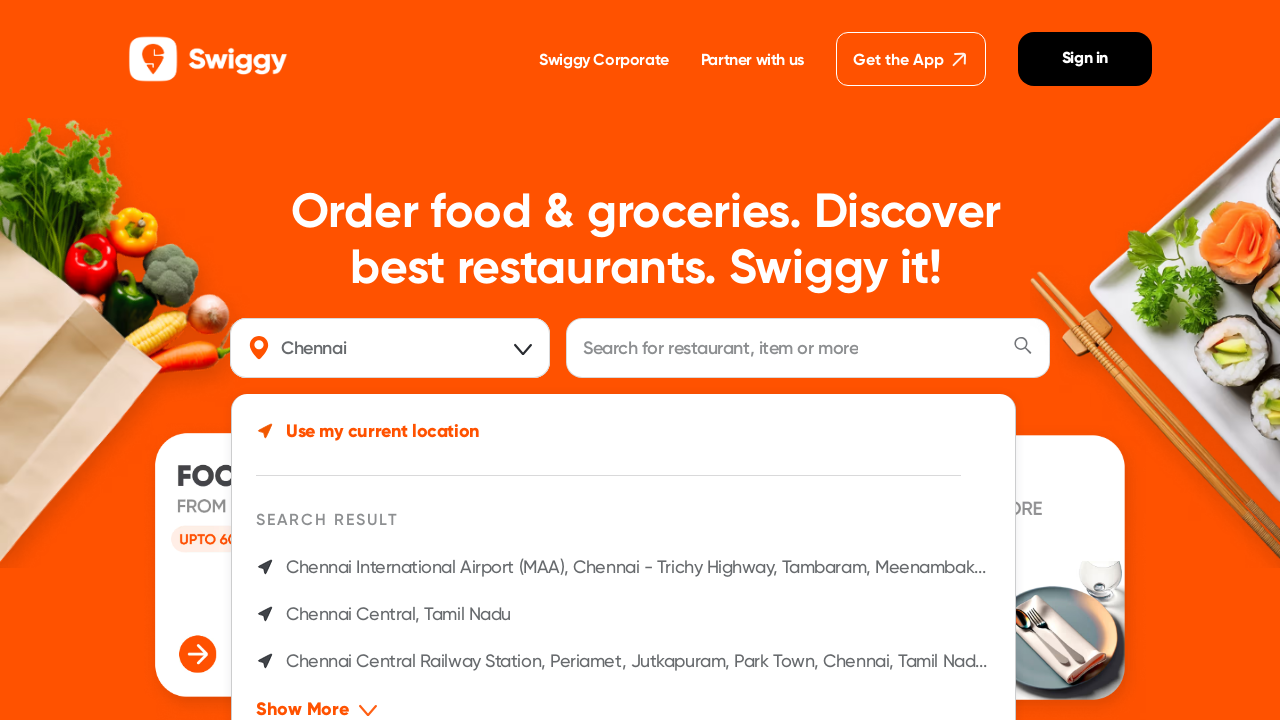